Tests that the home page displays exactly three new arrivals/products by navigating to home and counting the arrival elements.

Starting URL: http://practice.automationtesting.in/

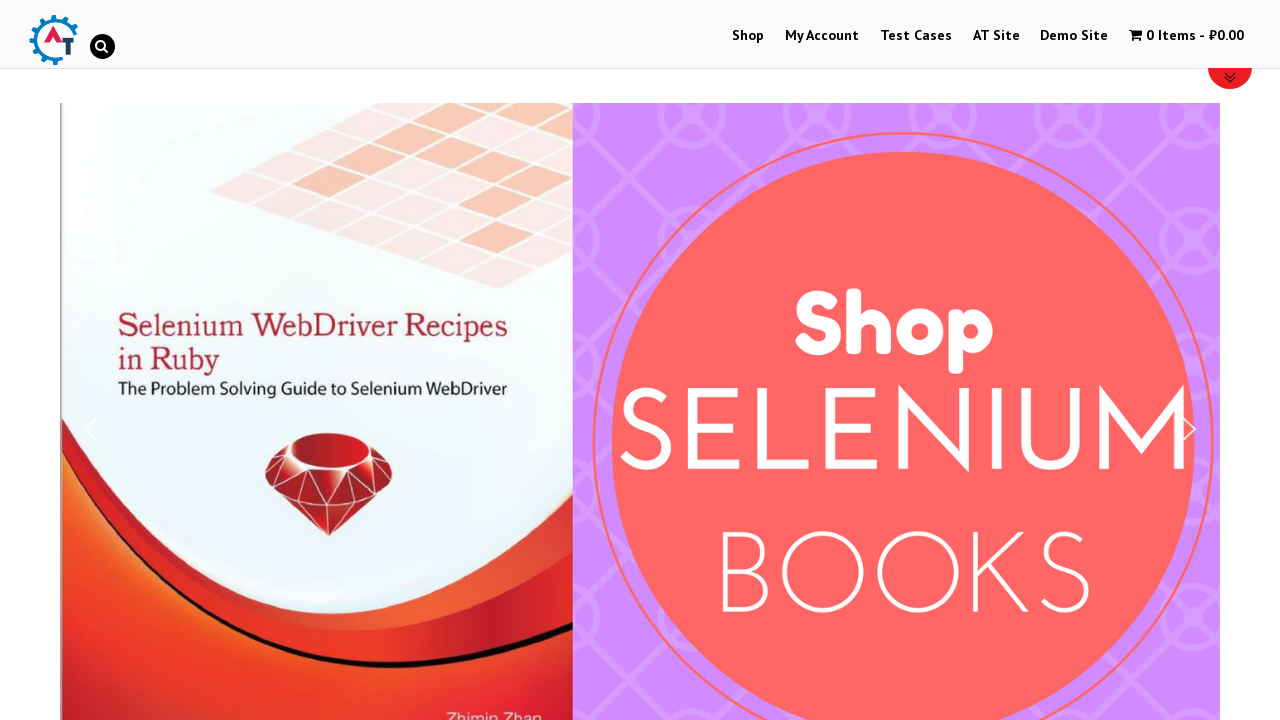

Clicked on Shop link at (748, 36) on text=Shop
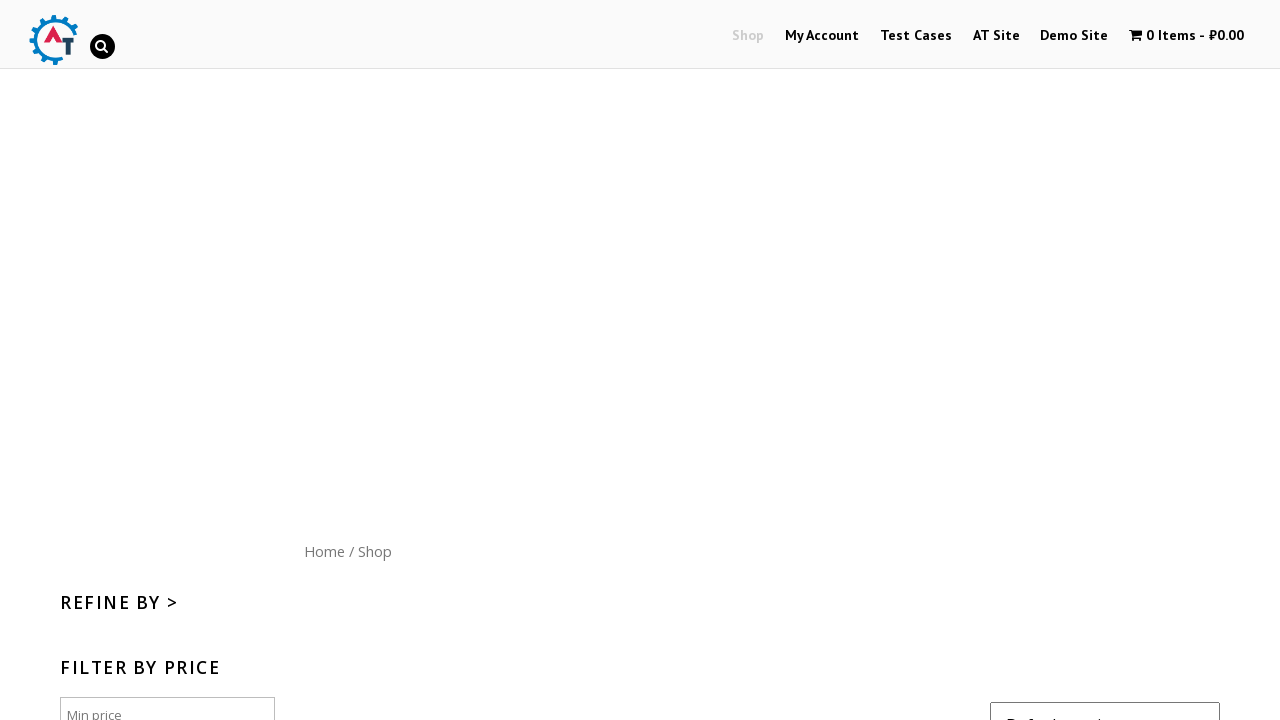

Clicked on Home link to return to home page at (324, 551) on text=Home
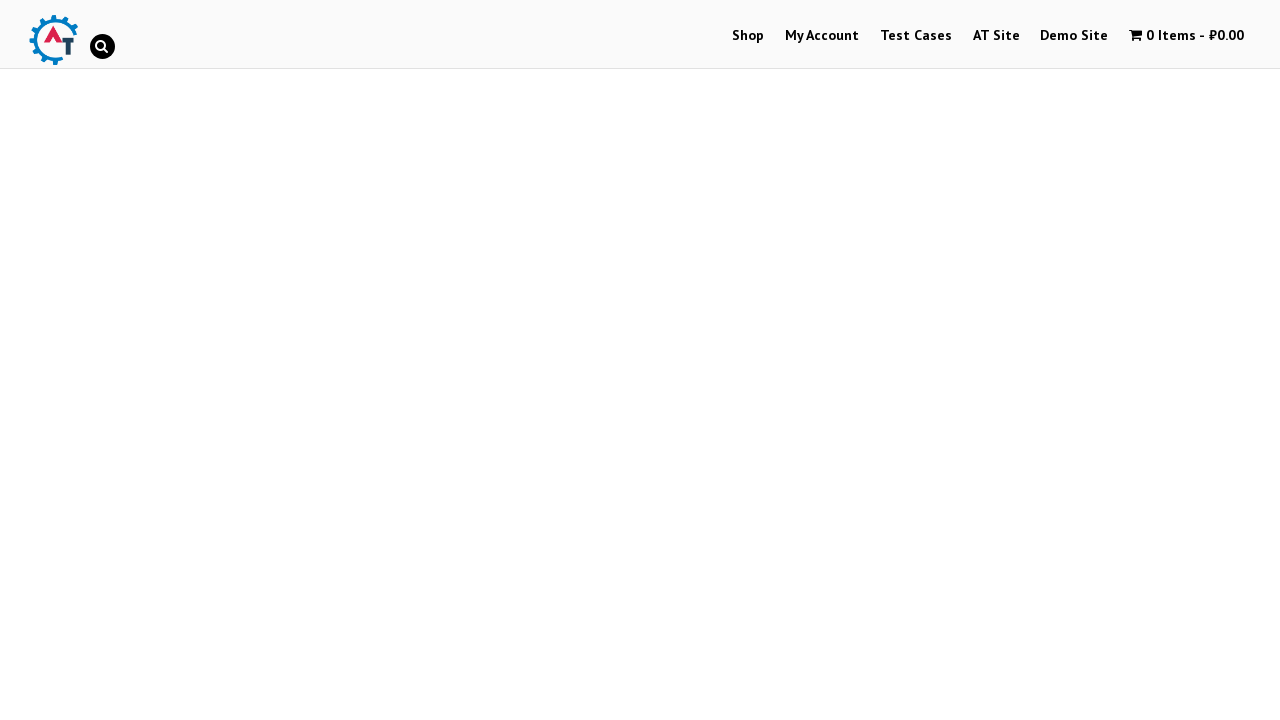

Located all product arrival elements with selector '.products li'
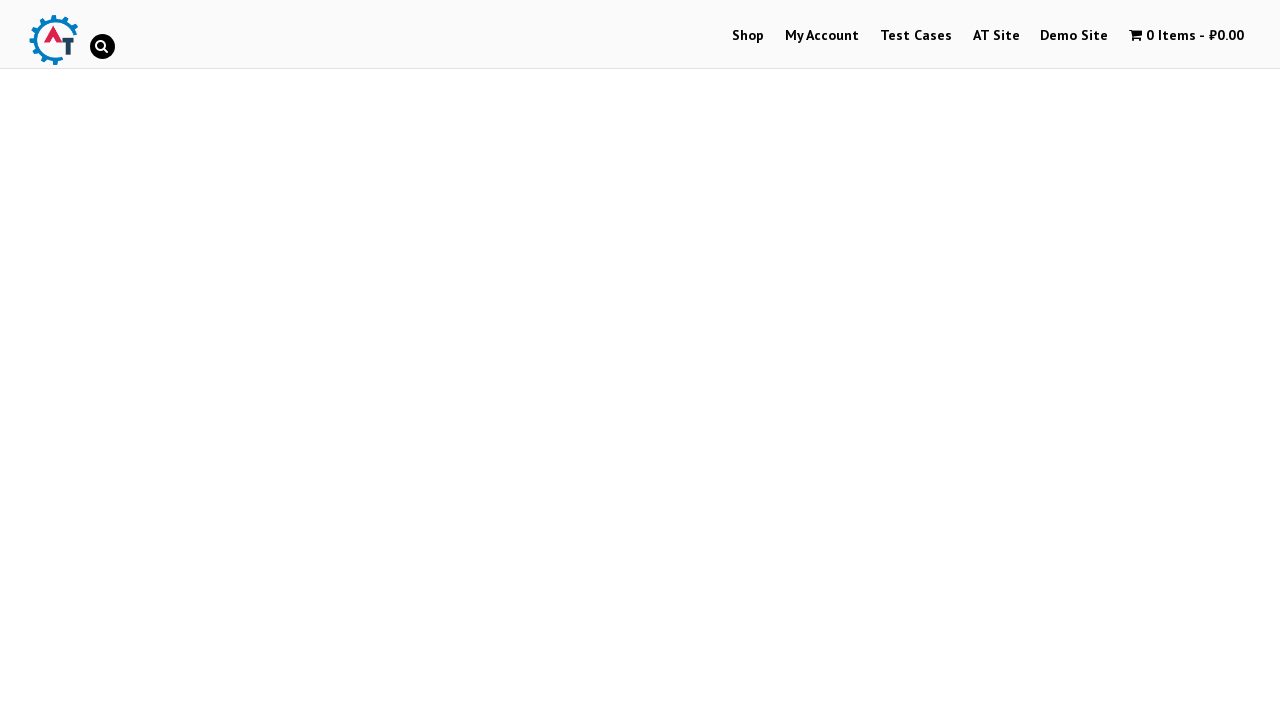

Verified that exactly 3 new arrivals are displayed on the home page
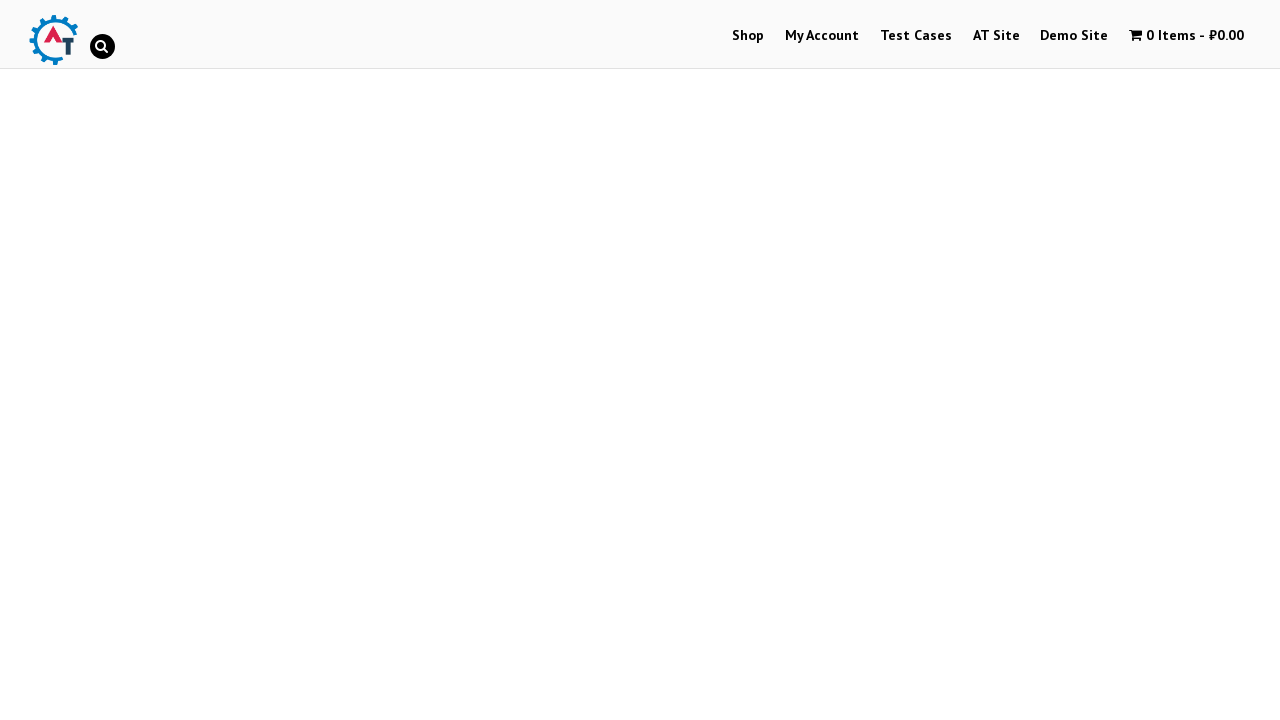

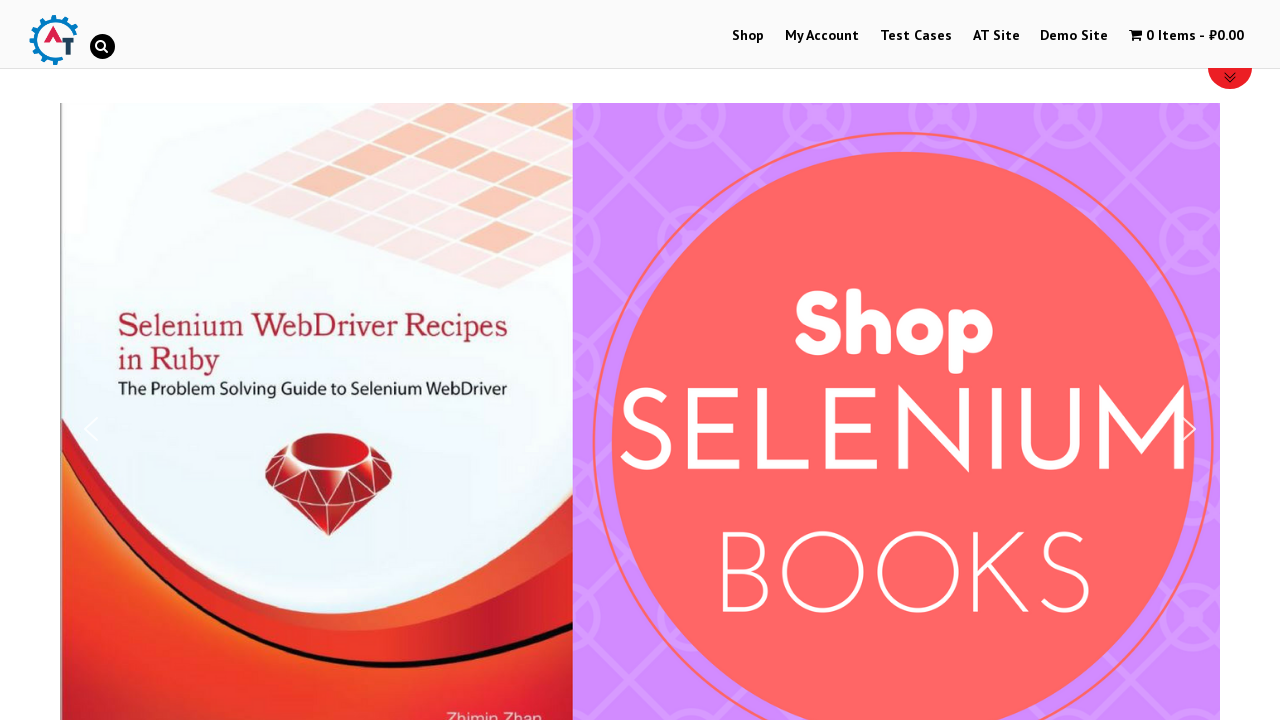